Tests handling JavaScript confirm popup by clicking a button that triggers a confirm dialog, accepting the alert, and verifying the confirmation result is displayed on the page.

Starting URL: https://demoqa.com/alerts

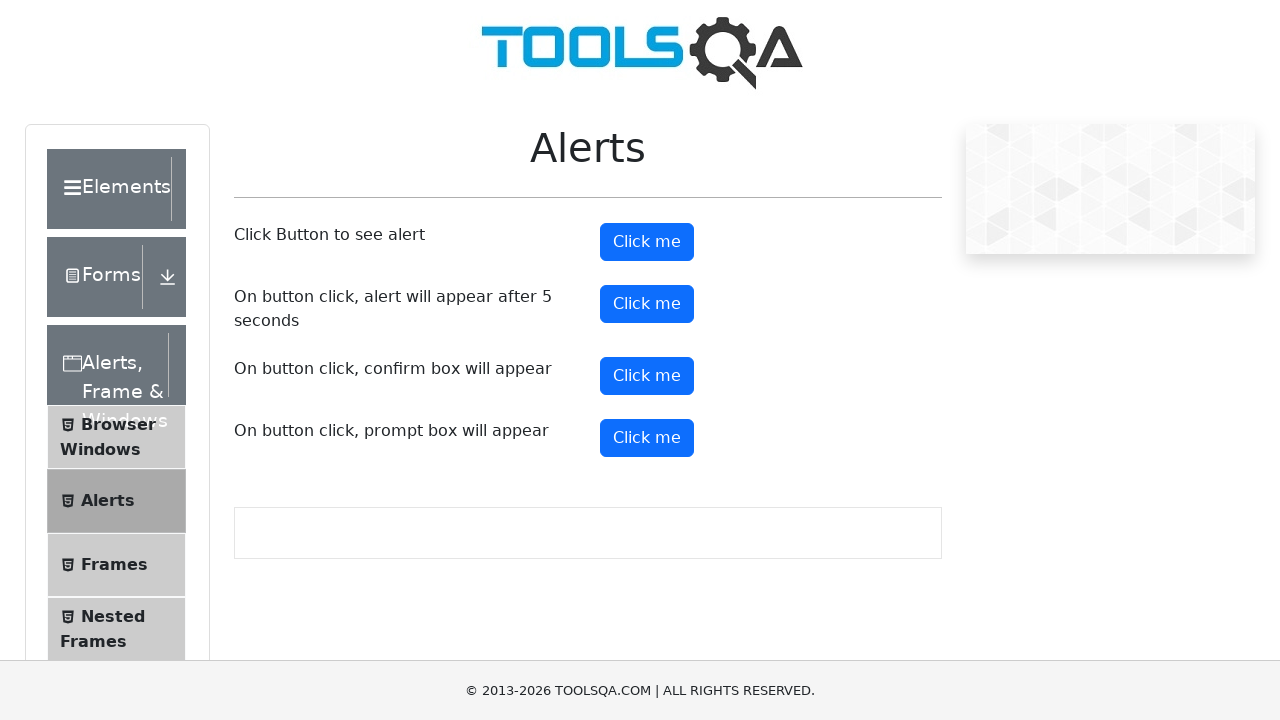

Clicked confirm button to trigger the confirm popup at (647, 376) on #confirmButton
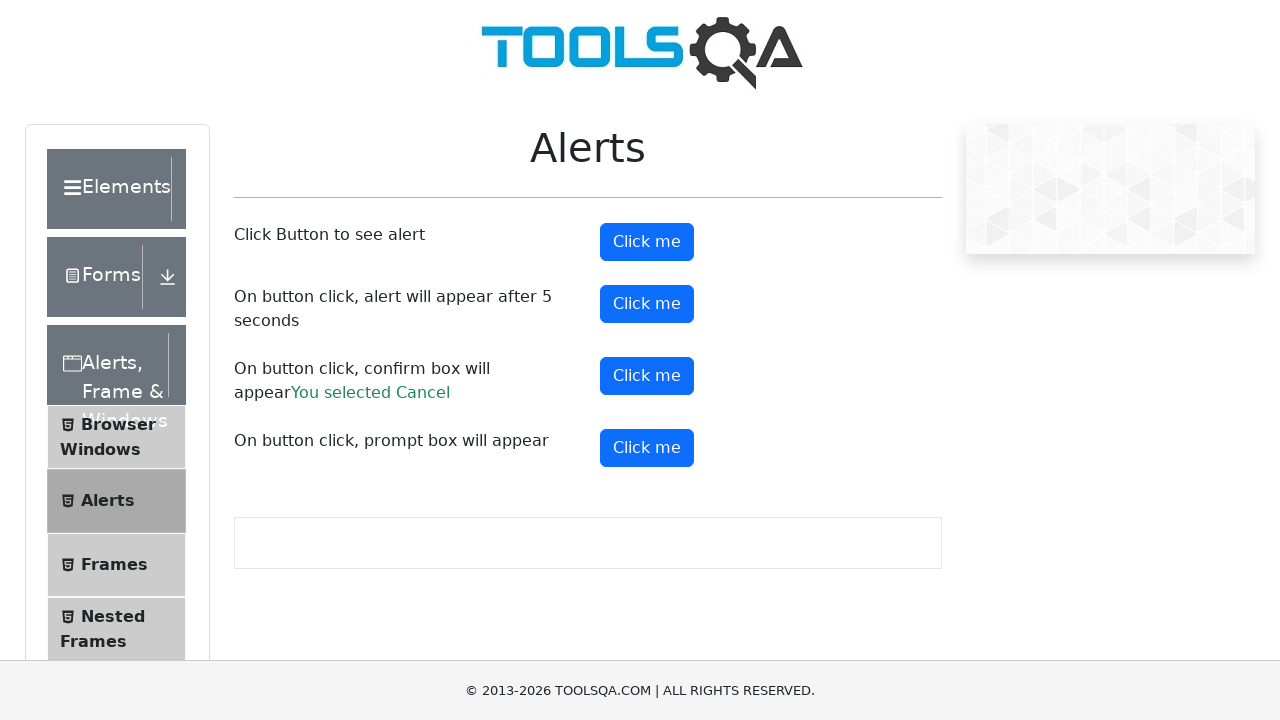

Set up dialog handler to accept confirm dialogs
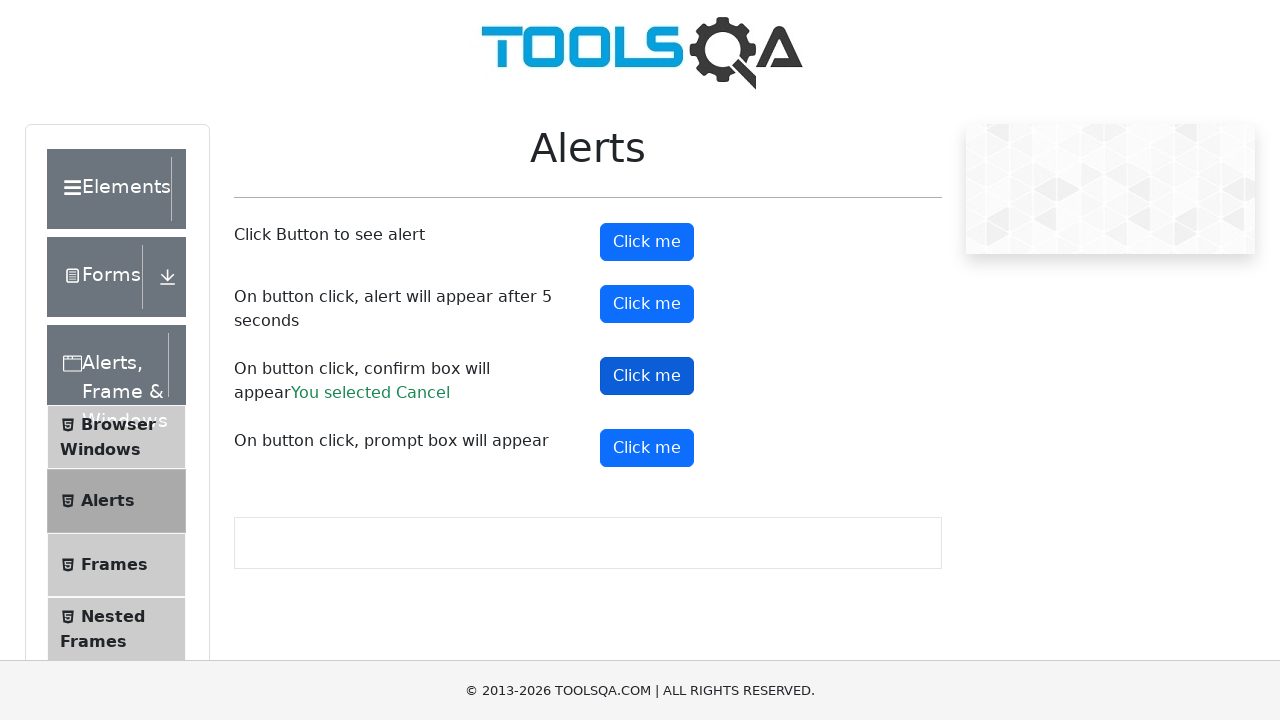

Re-clicked confirm button with dialog handler ready at (647, 376) on #confirmButton
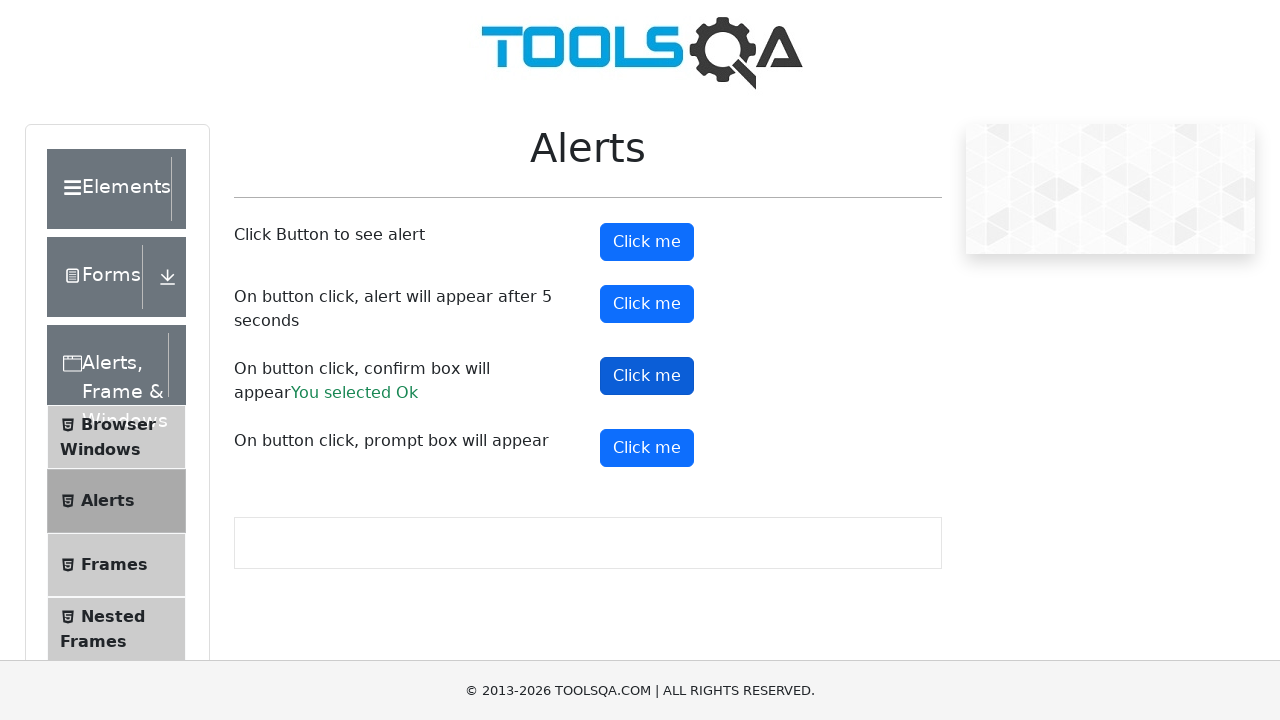

Confirmation result element appeared on the page
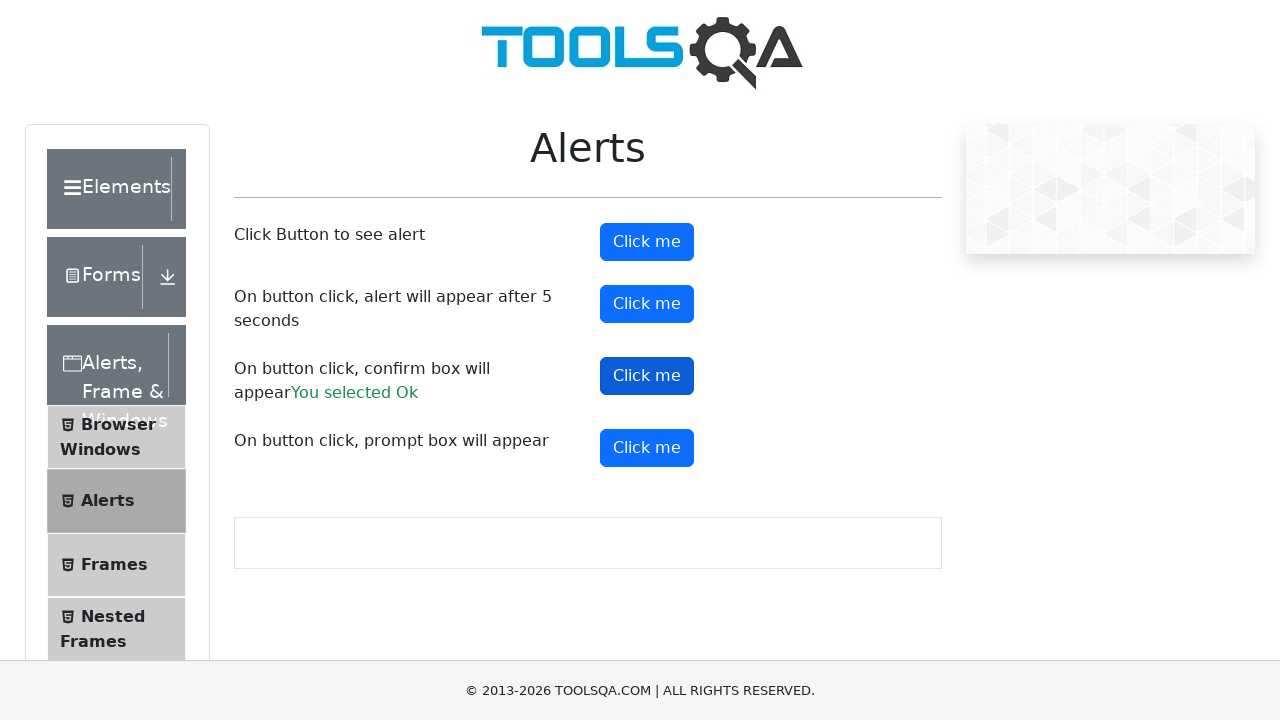

Retrieved confirmation result text: 'You selected Ok'
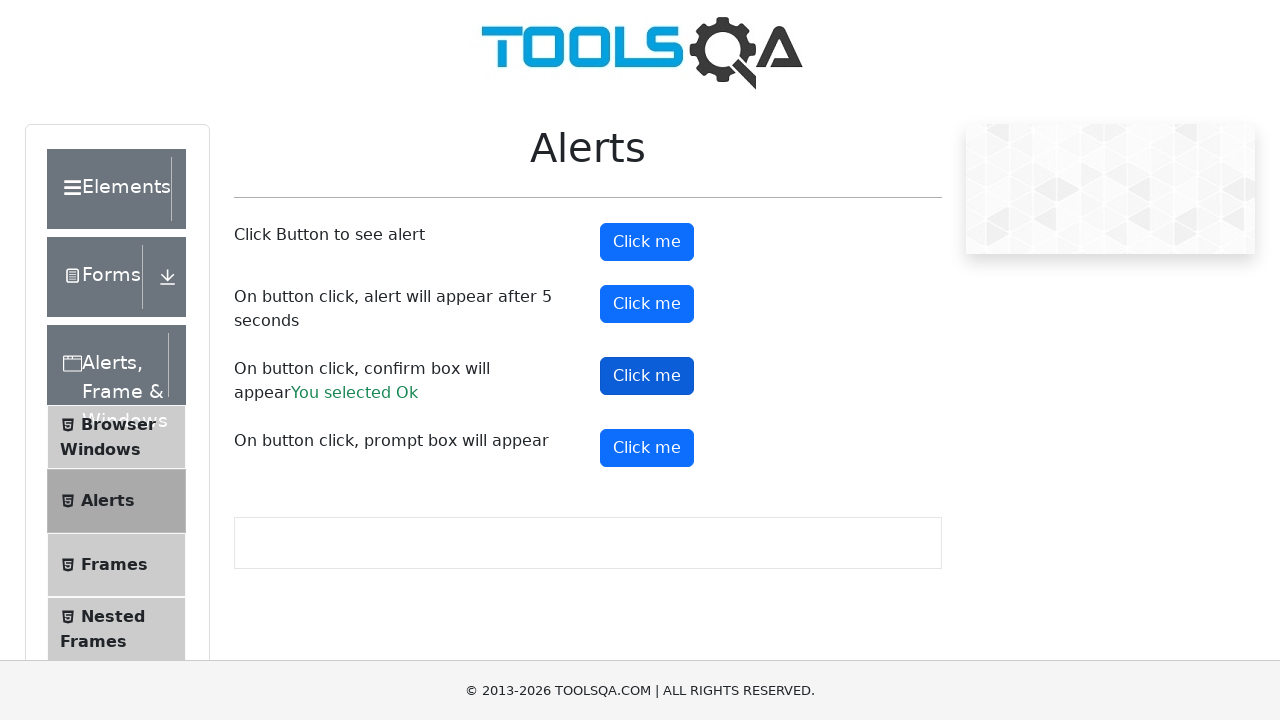

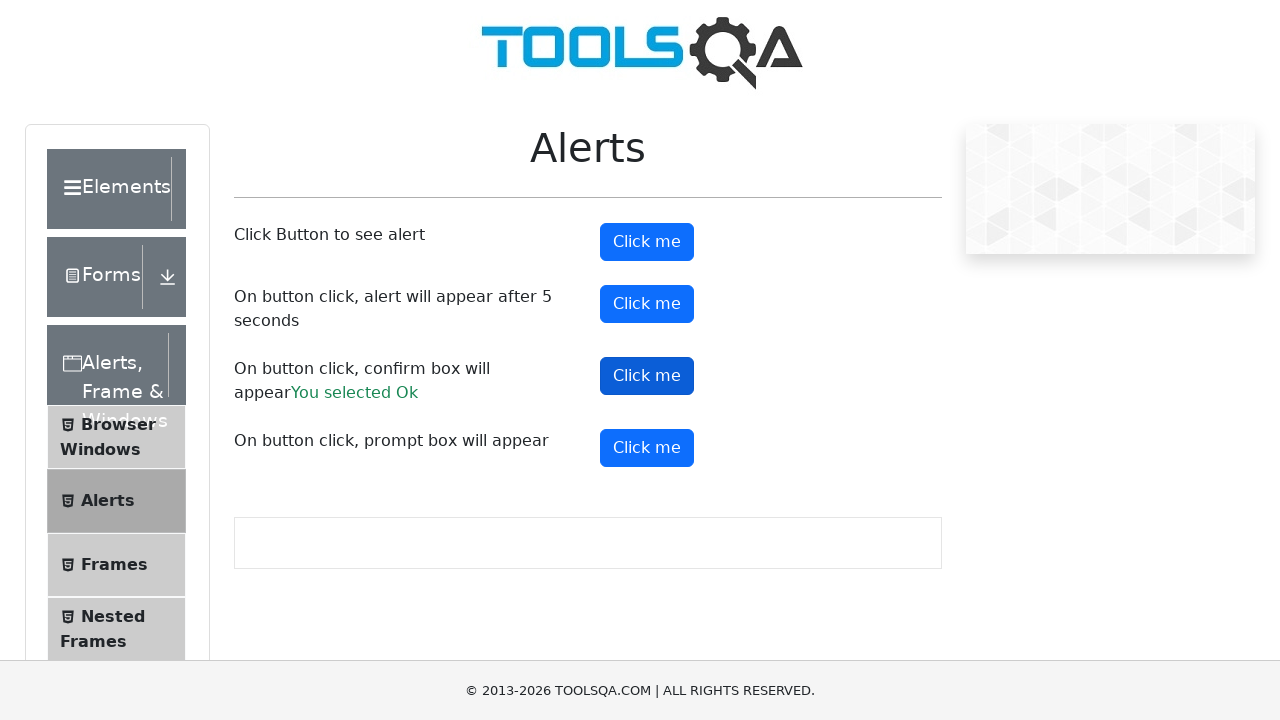